Tests a simple form by filling in first name, last name, city, and country fields, then submitting the form by clicking the button.

Starting URL: http://suninjuly.github.io/simple_form_find_task.html

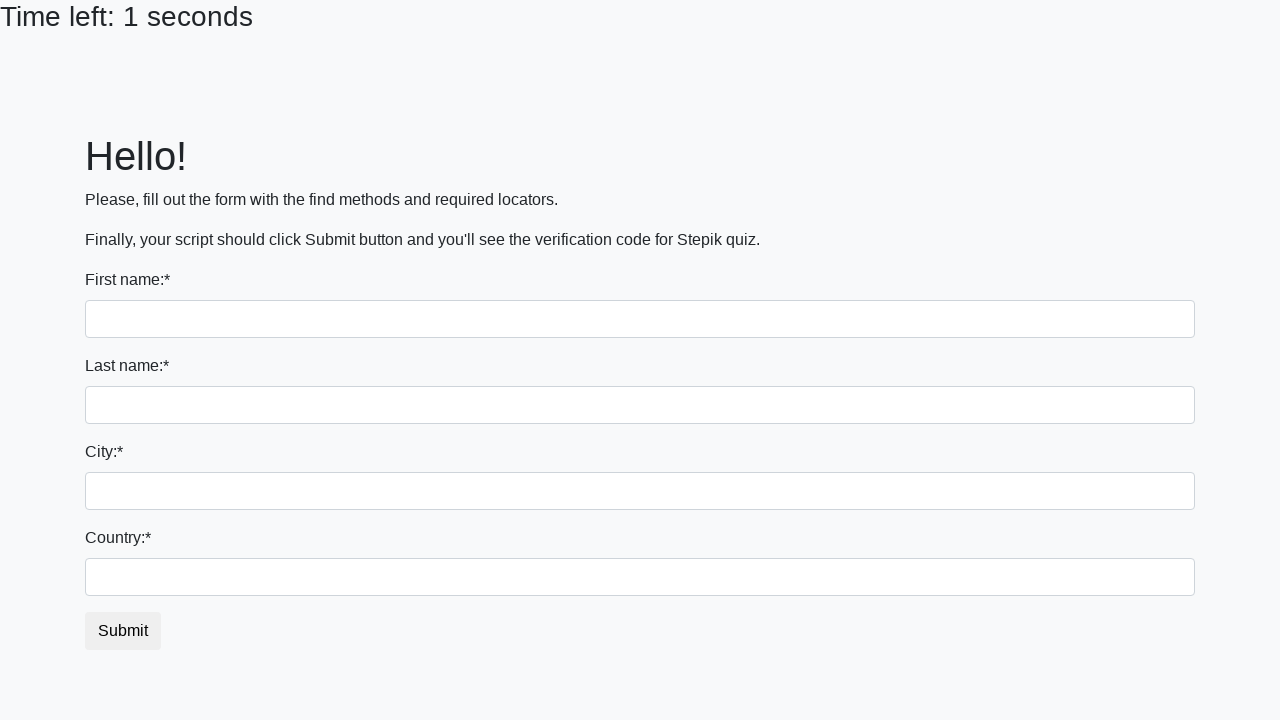

Filled first name field with 'Ivan' on input
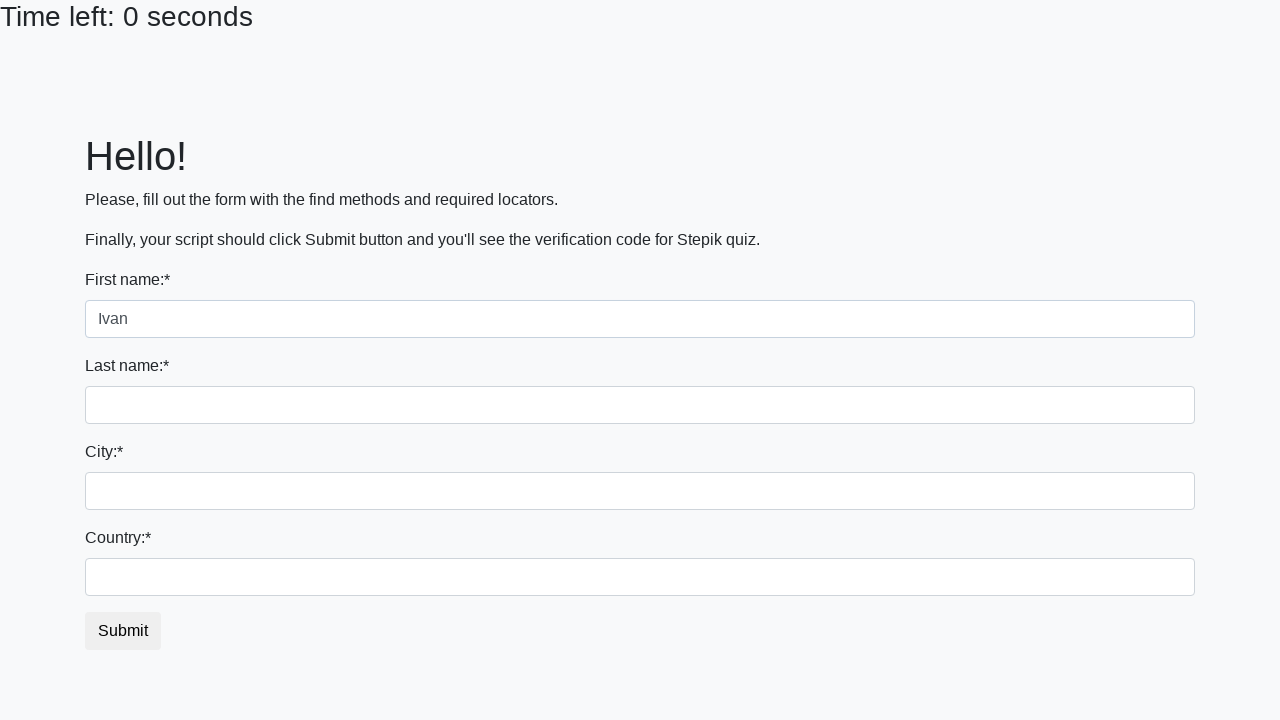

Filled last name field with 'Petrov' on input[name='last_name']
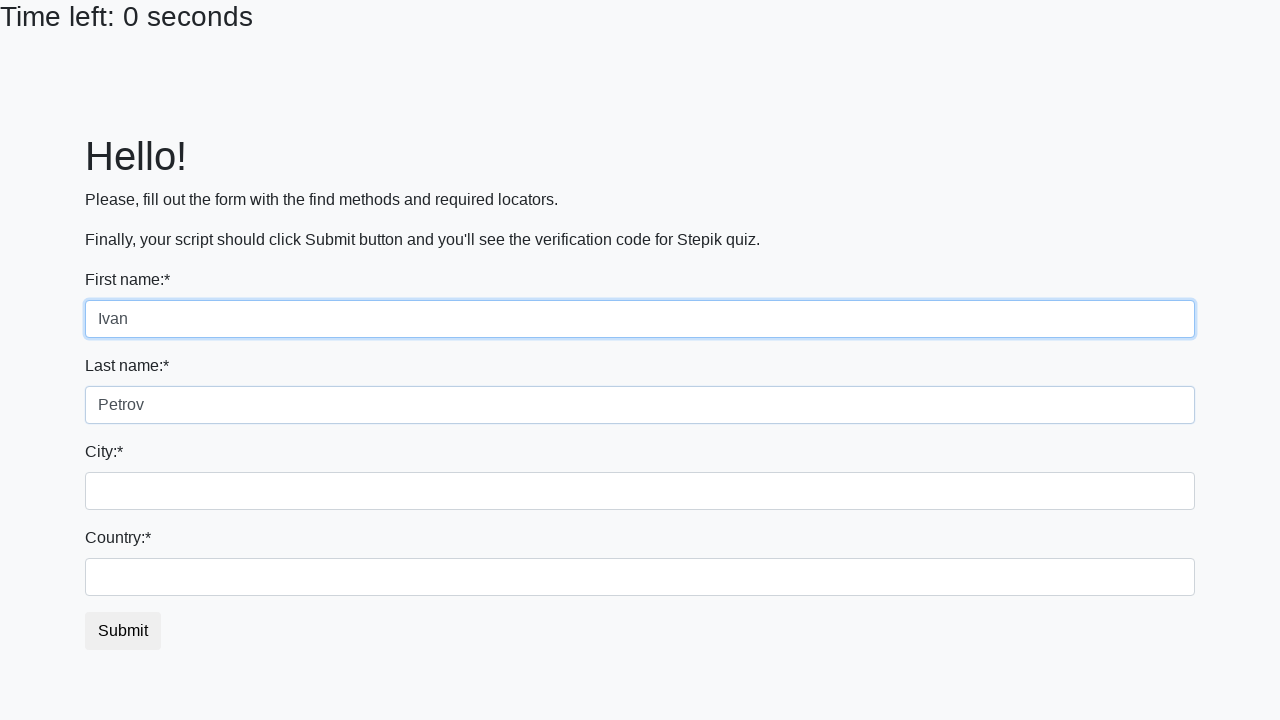

Filled city field with 'Smolensk' on input.city
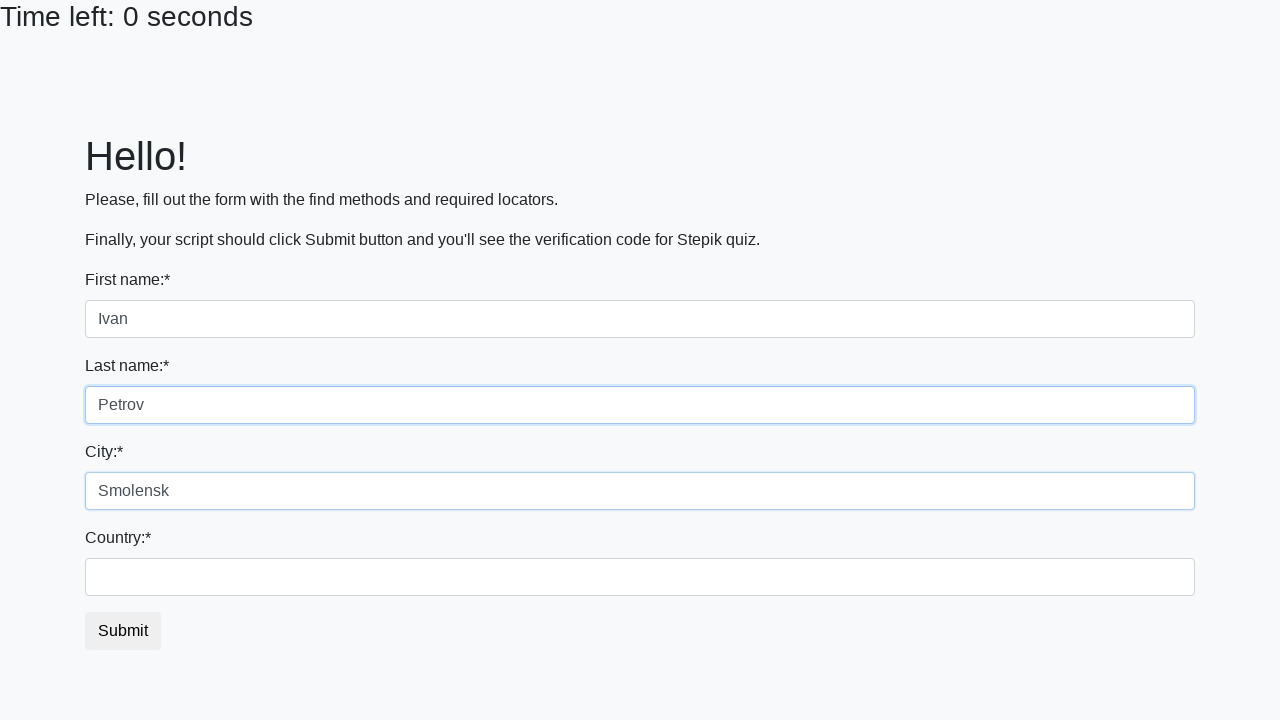

Filled country field with 'Russia' on #country
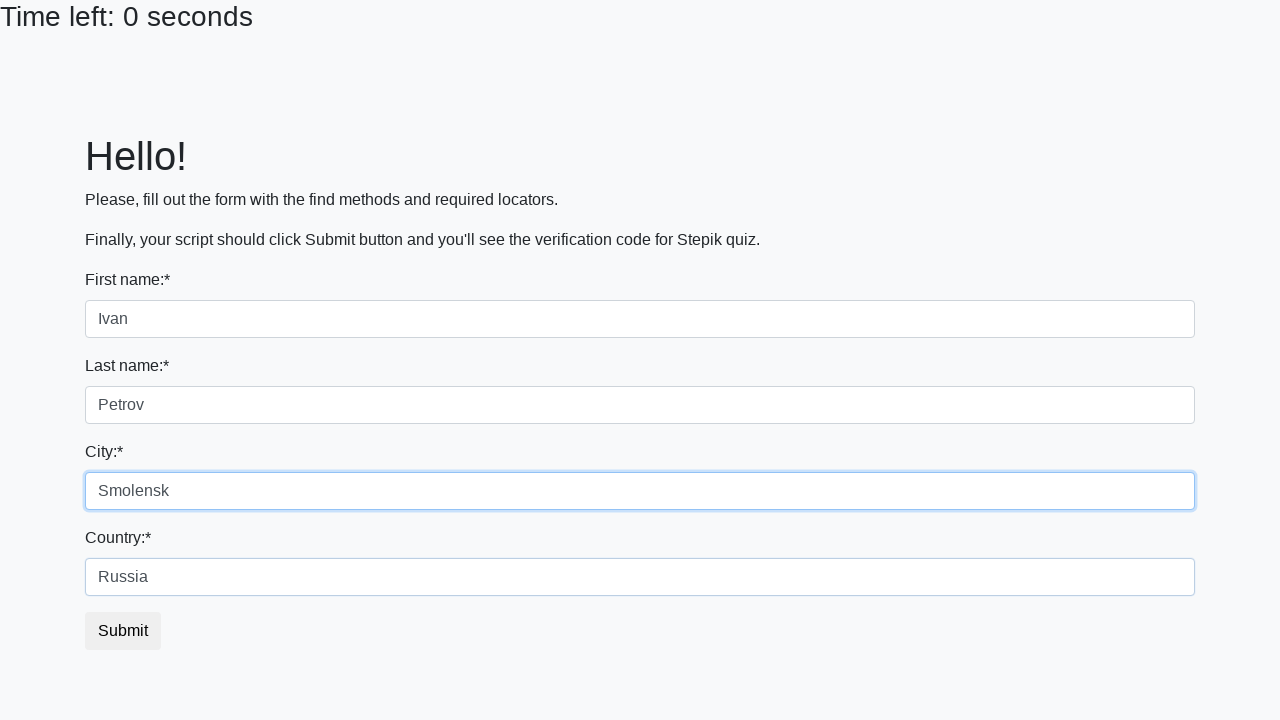

Clicked submit button to submit the form at (123, 631) on button.btn
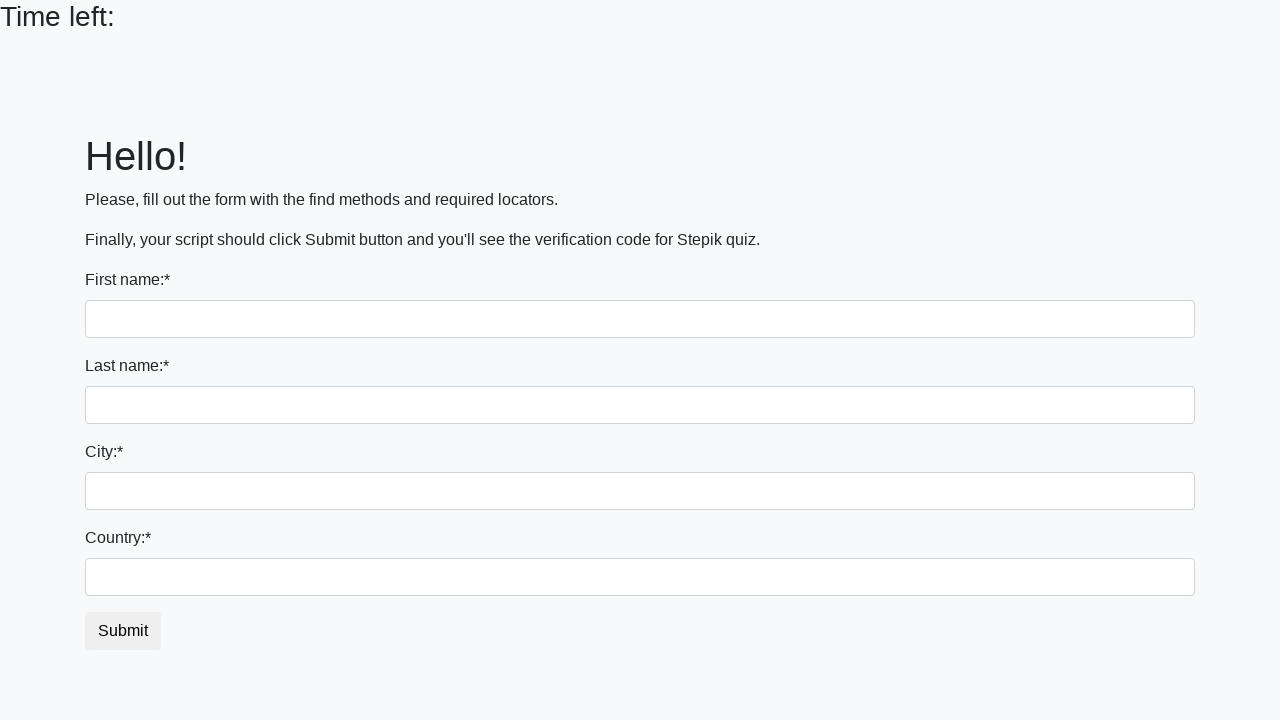

Waited for form submission to complete
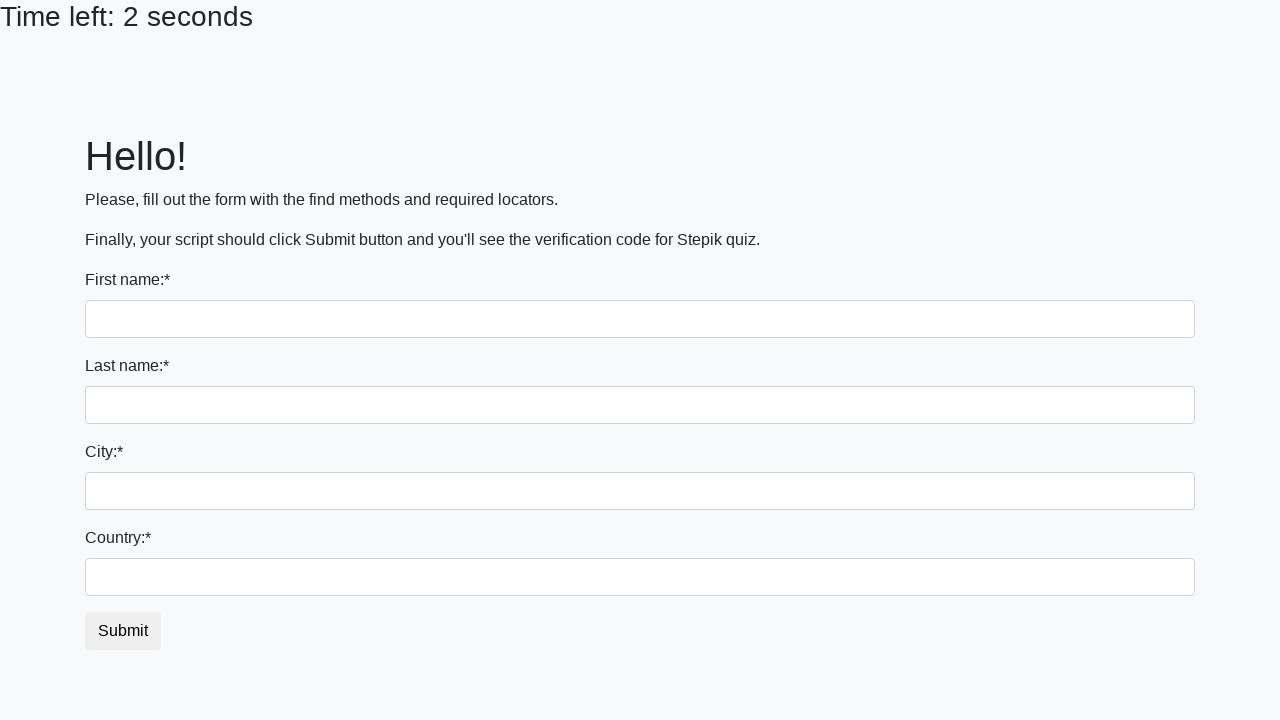

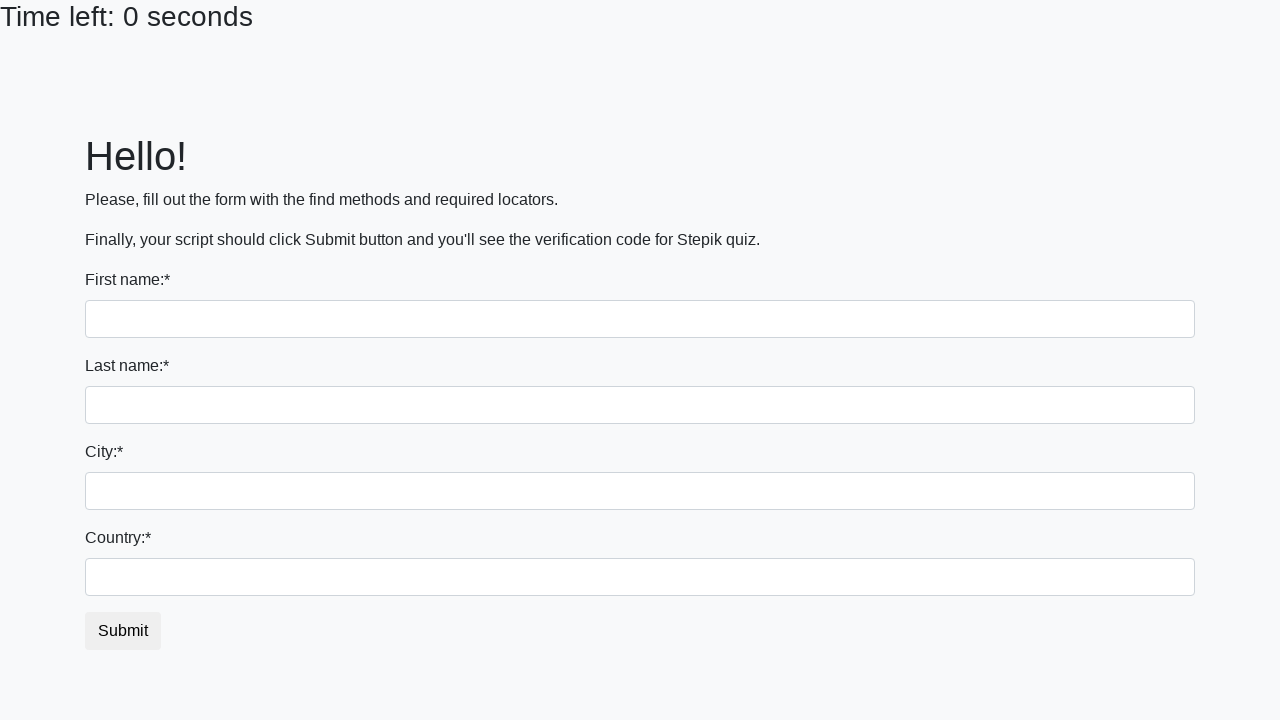